Tests adding a new todo item to the todo list and verifying it was added

Starting URL: https://devmountain.github.io/qa_todos/

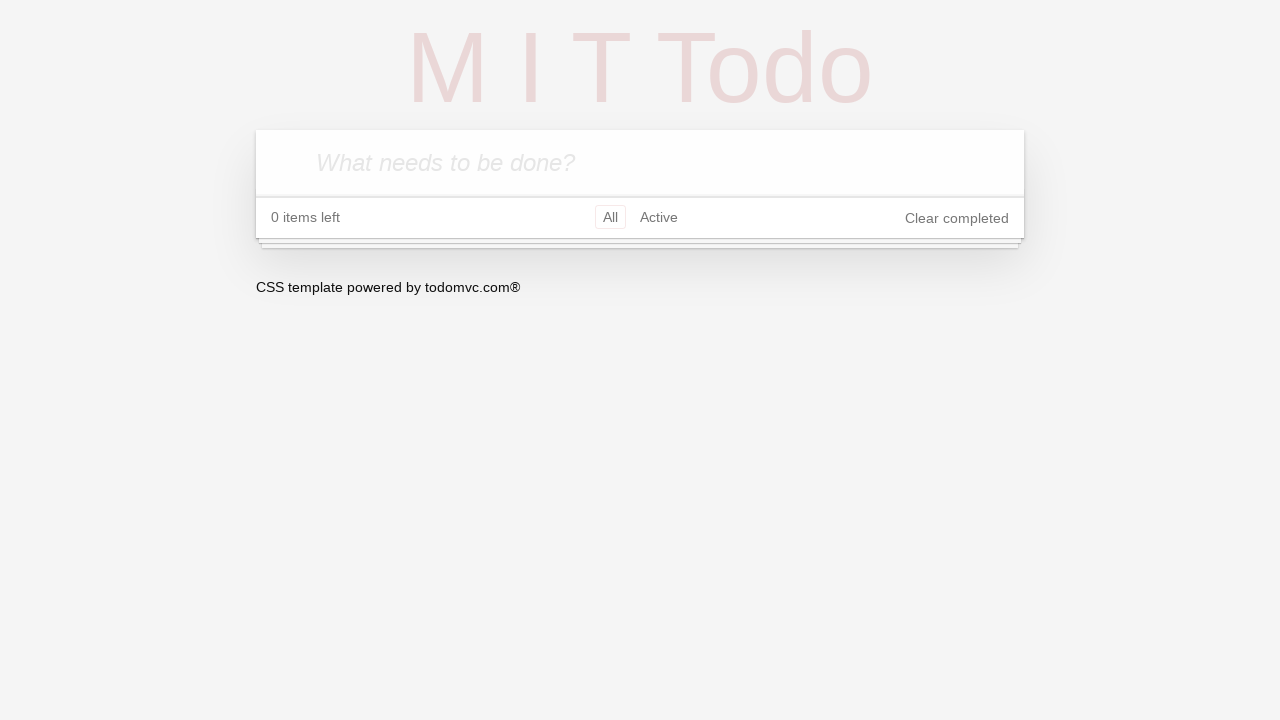

Waited for todo input field to be visible
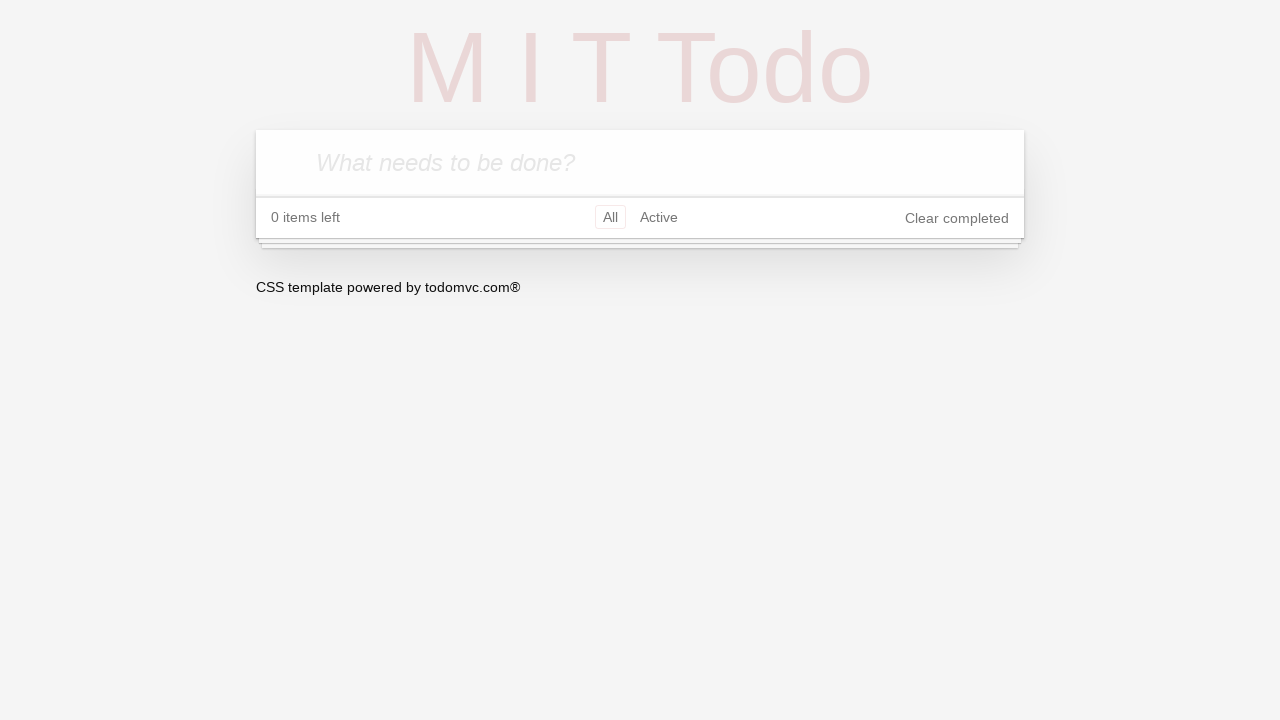

Filled todo input field with 'write poem' on input.new-todo
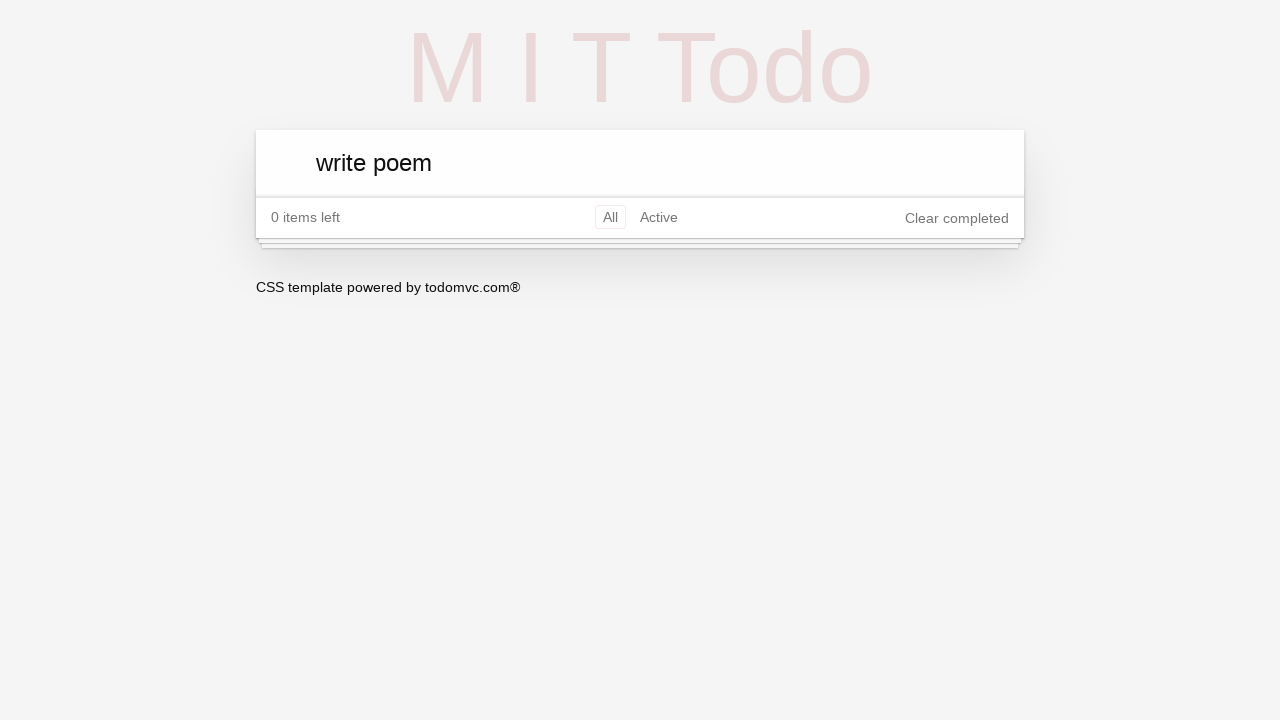

Pressed Enter to submit the new todo on input.new-todo
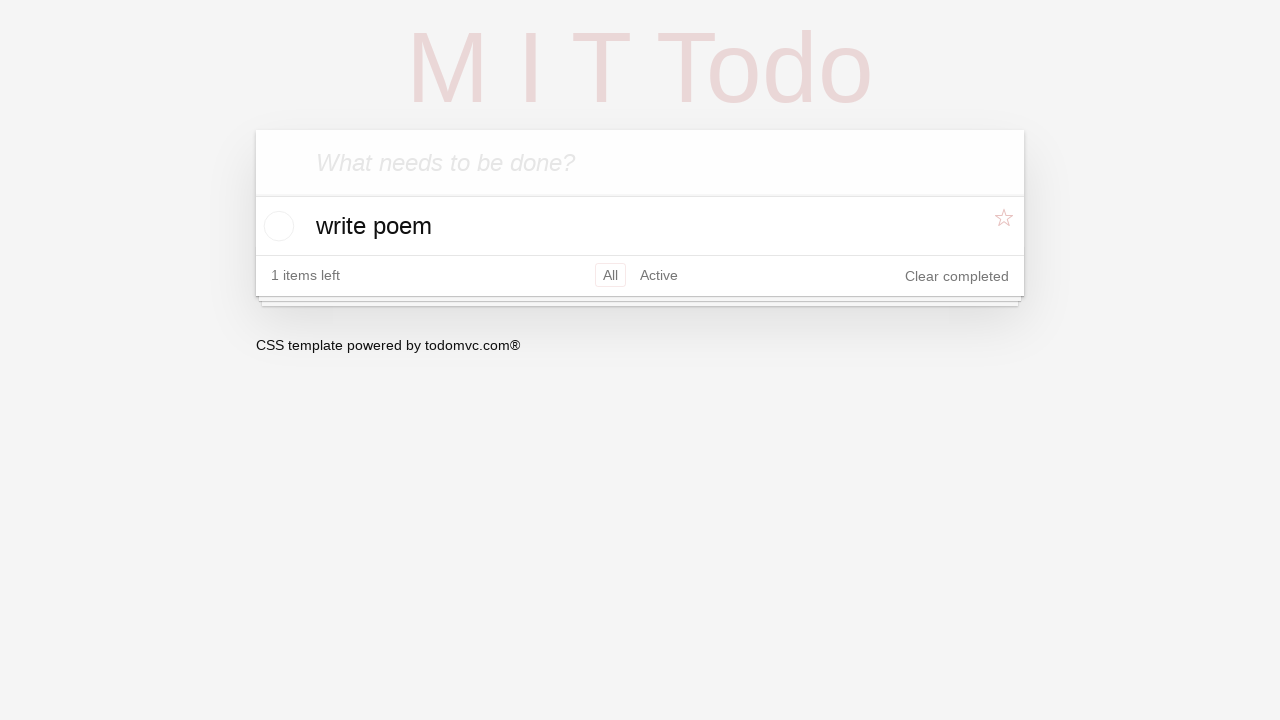

Verified that 'write poem' todo item was added to the list
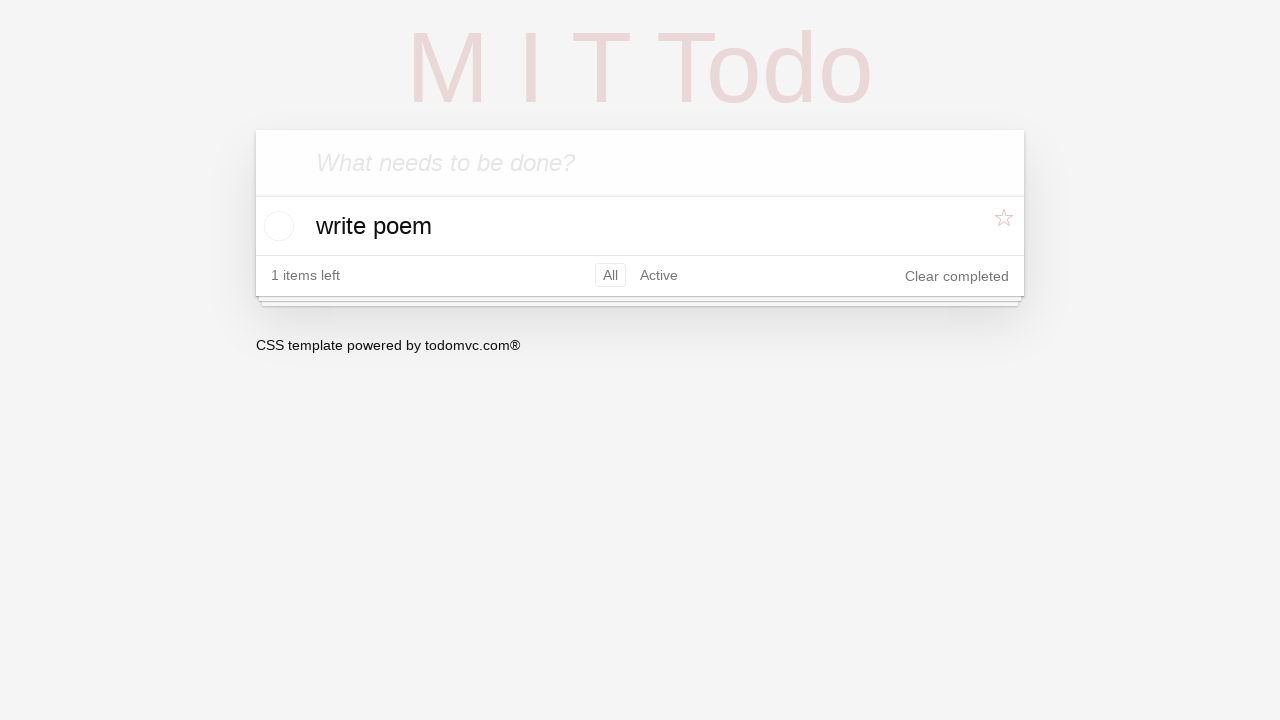

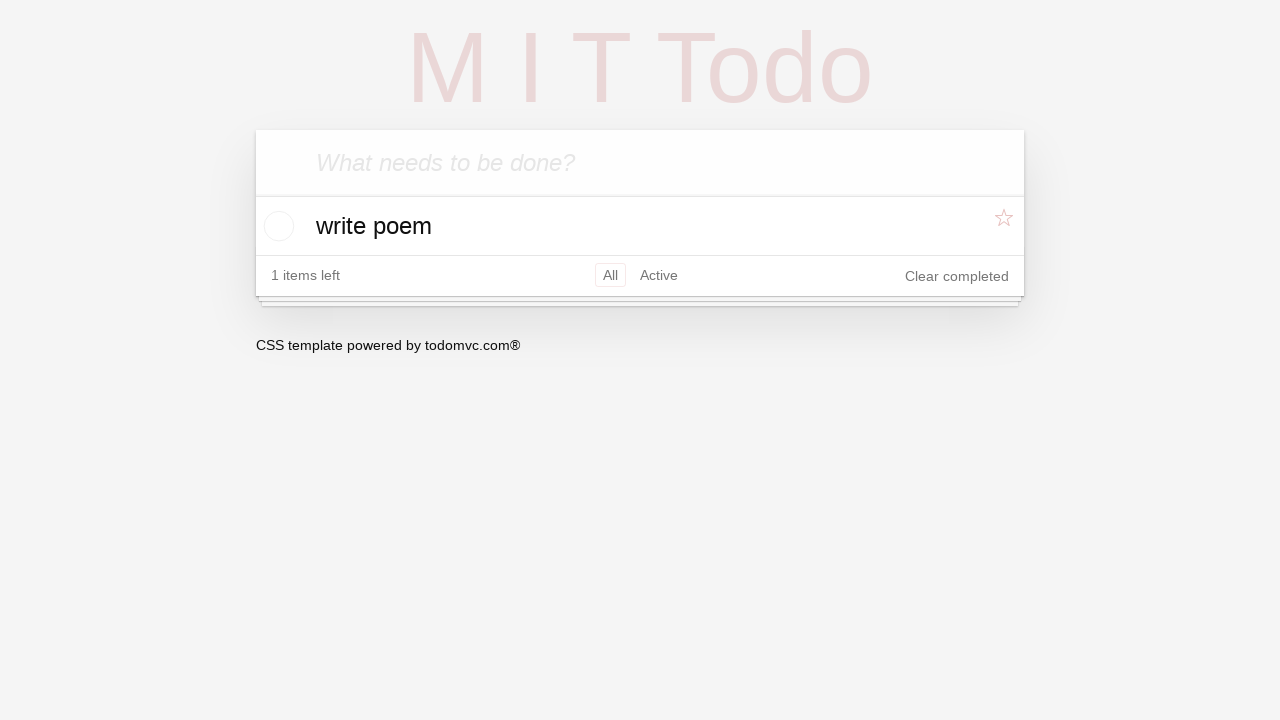